Tests static dropdown functionality by selecting currency options using different selection methods

Starting URL: https://rahulshettyacademy.com/dropdownsPractise/

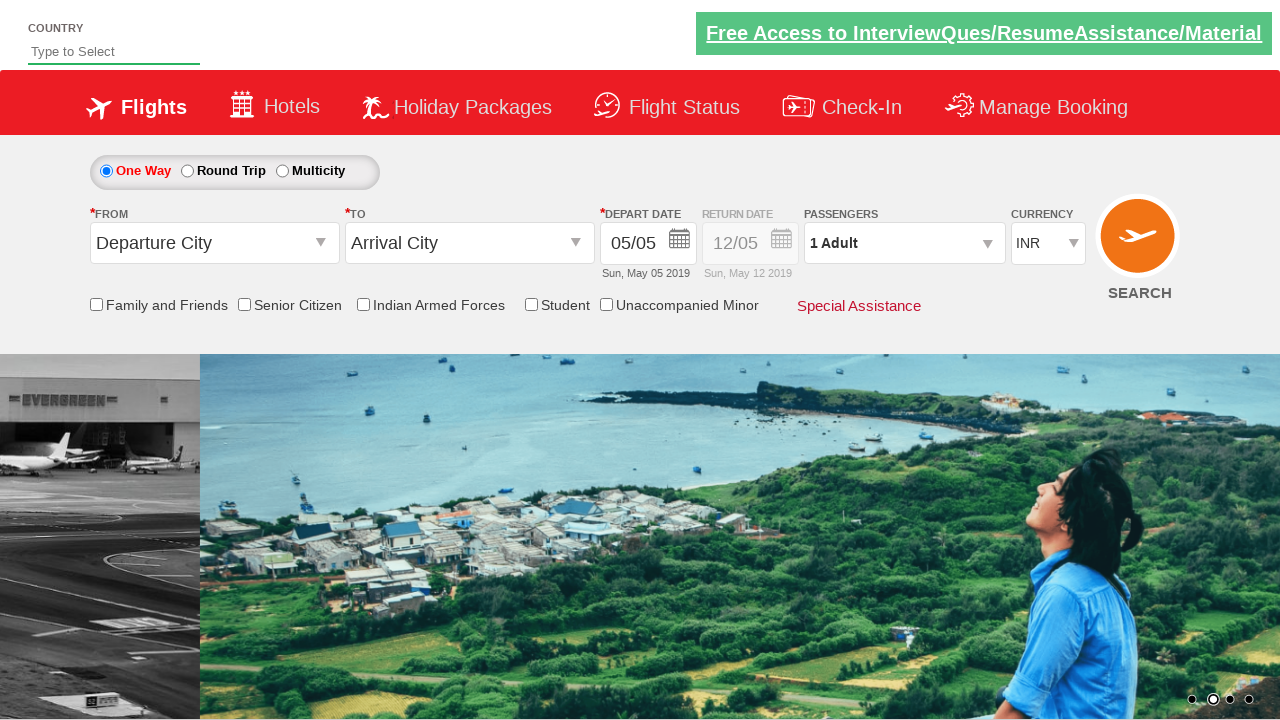

Located currency dropdown element
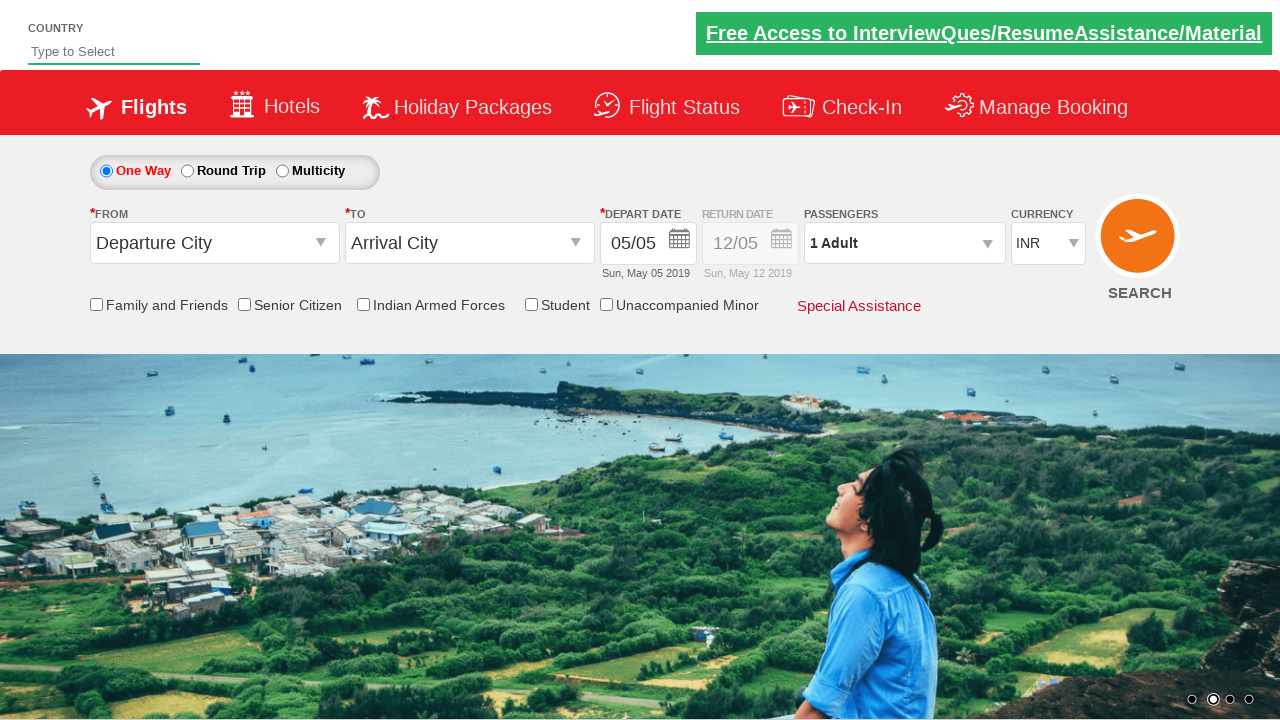

Selected 3rd option (AED) from dropdown by index on #ctl00_mainContent_DropDownListCurrency
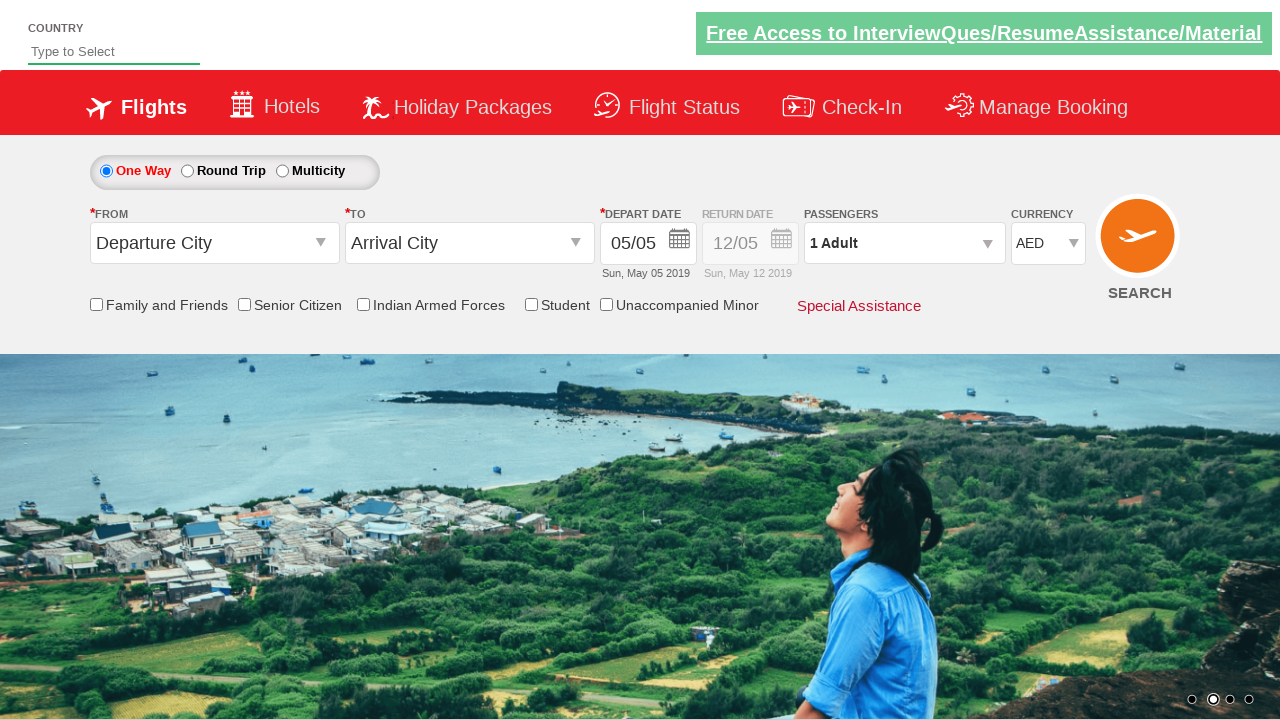

Selected USD option from dropdown by visible text on #ctl00_mainContent_DropDownListCurrency
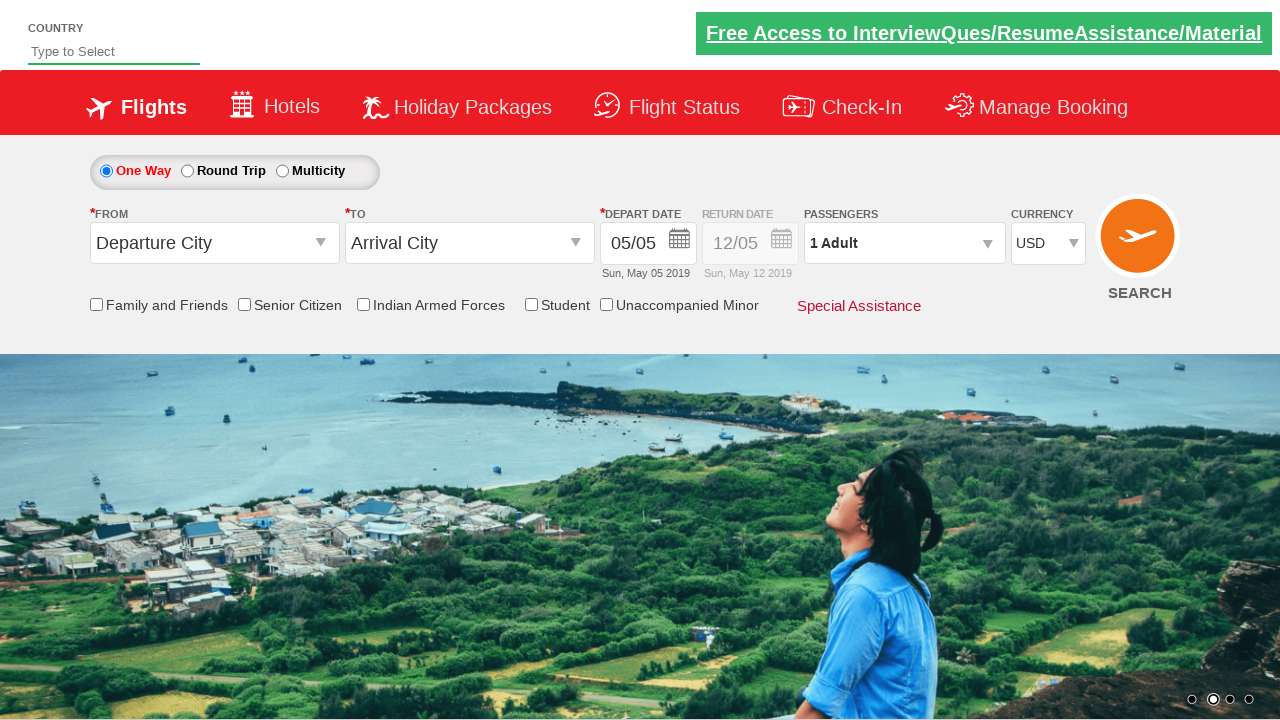

Selected AED option from dropdown by value attribute on #ctl00_mainContent_DropDownListCurrency
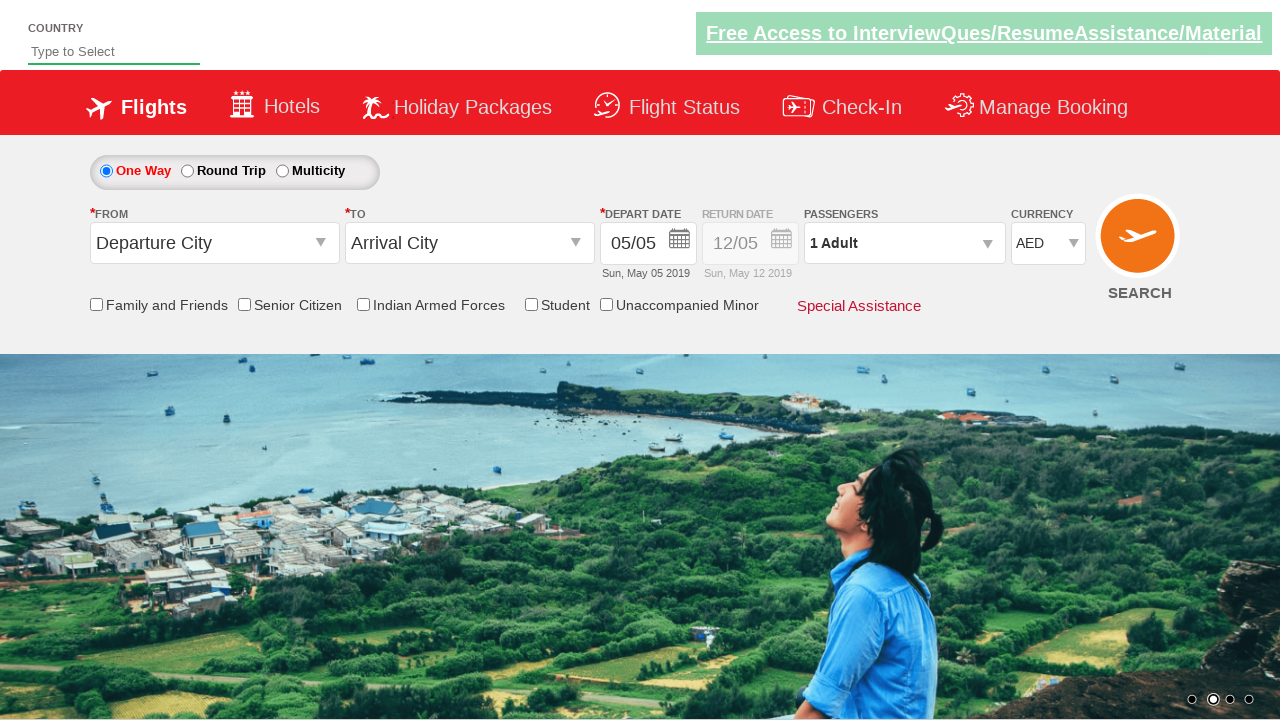

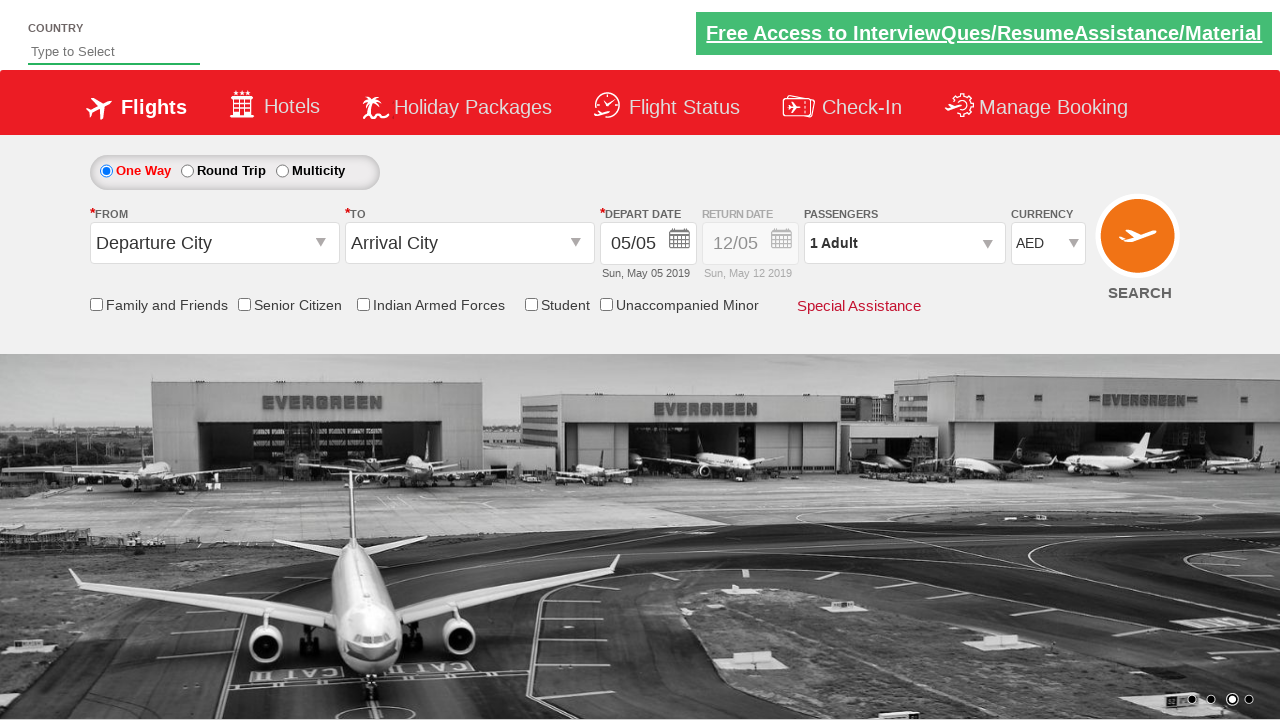